Tests modal dialog functionality by opening small and large modals, reading their content, and closing them

Starting URL: https://demoqa.com/modal-dialogs

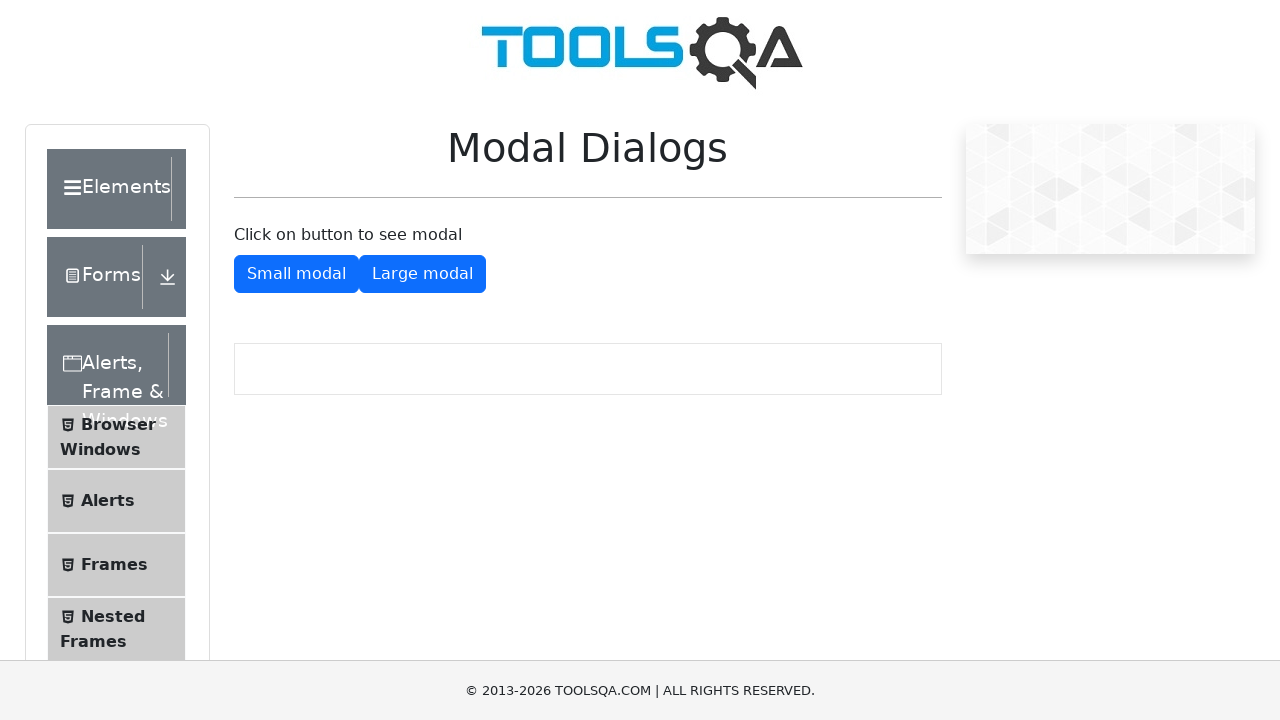

Clicked button to open small modal at (296, 274) on #showSmallModal
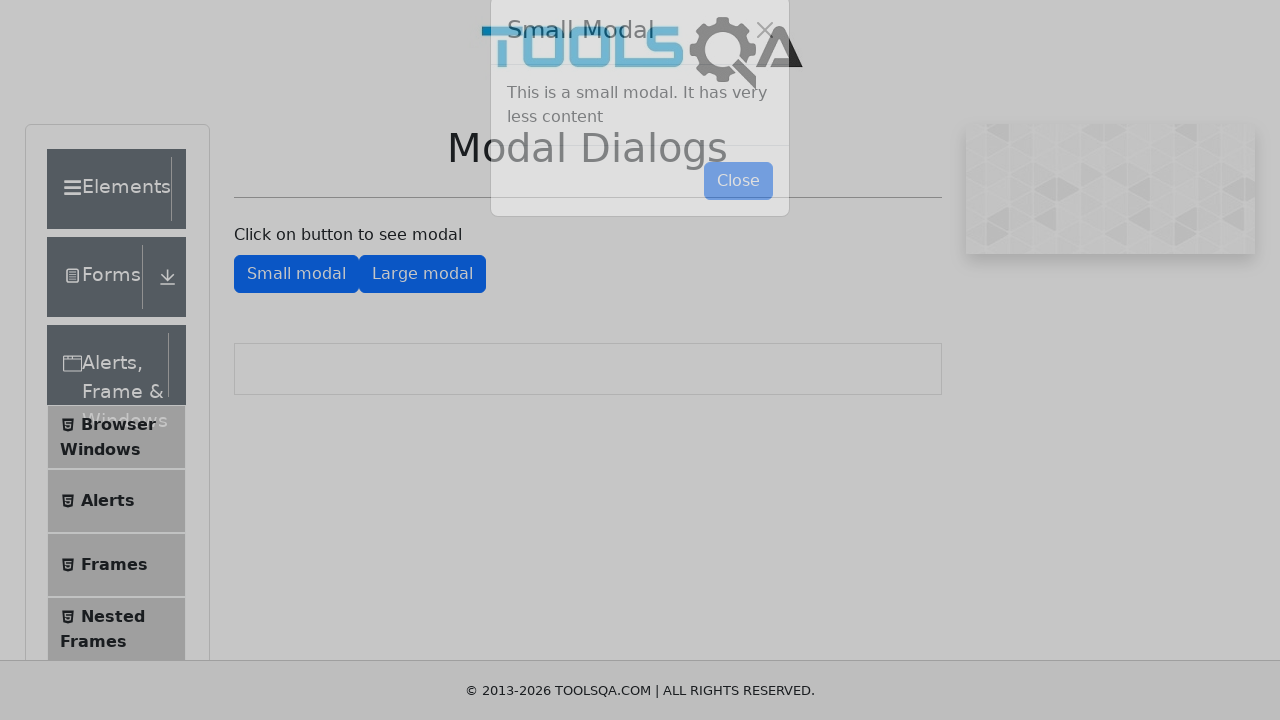

Small modal content became visible
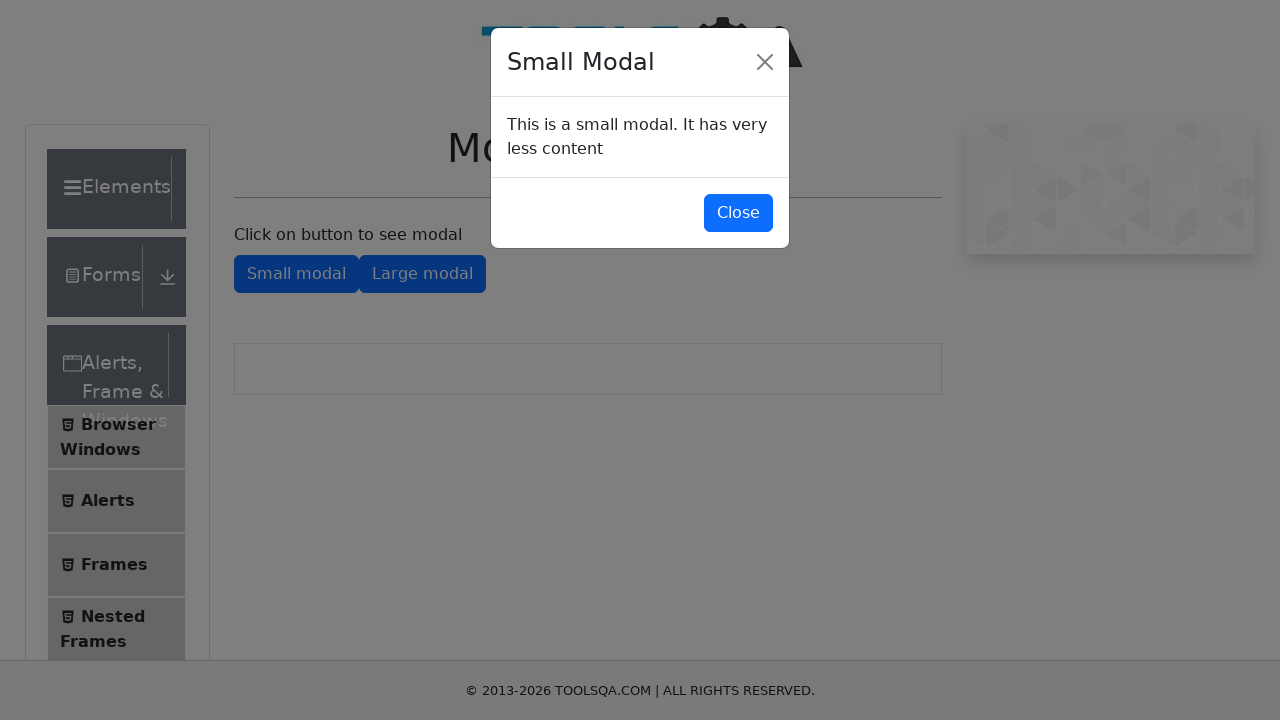

Read text content from small modal body
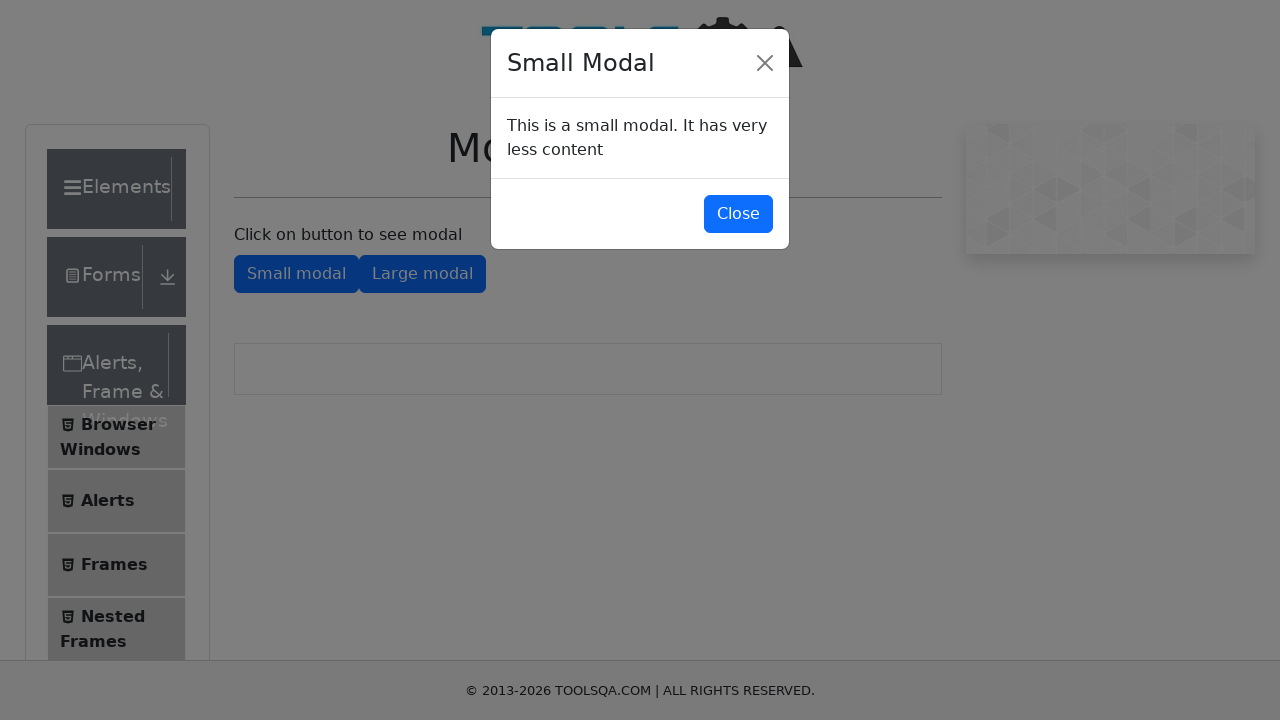

Clicked button to close small modal at (738, 214) on #closeSmallModal
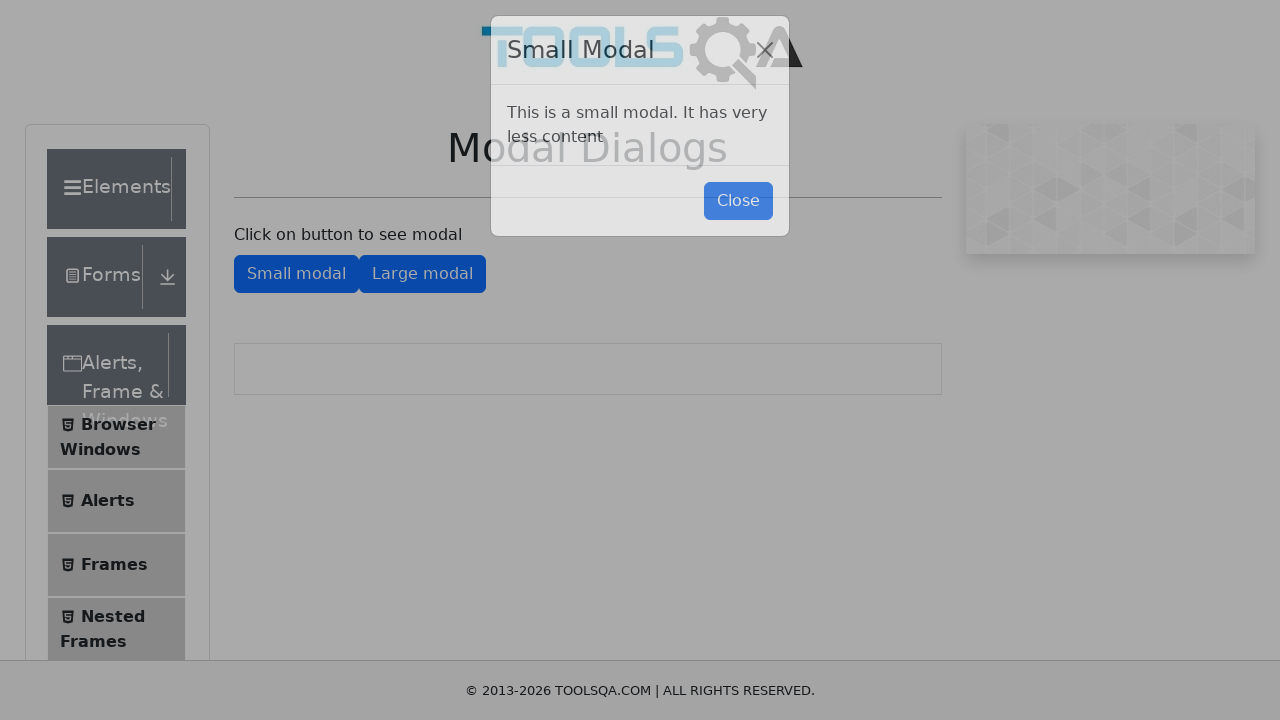

Clicked button to open large modal at (422, 274) on #showLargeModal
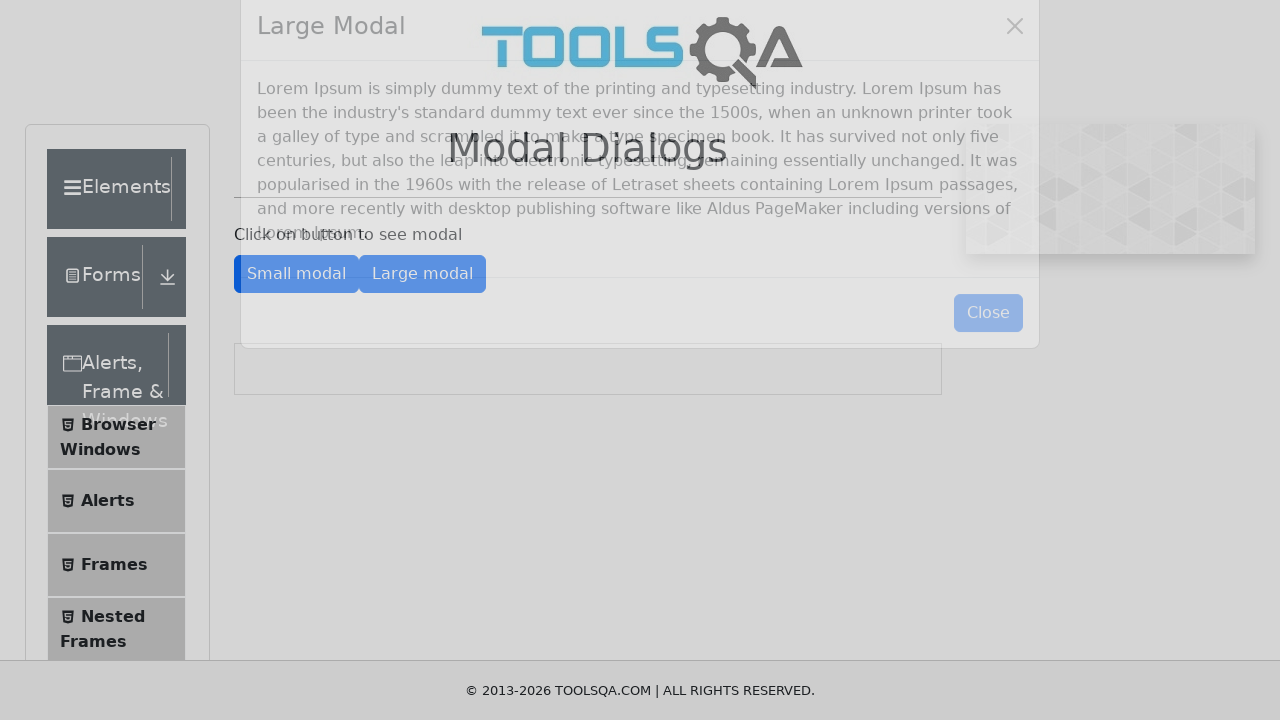

Large modal content became visible
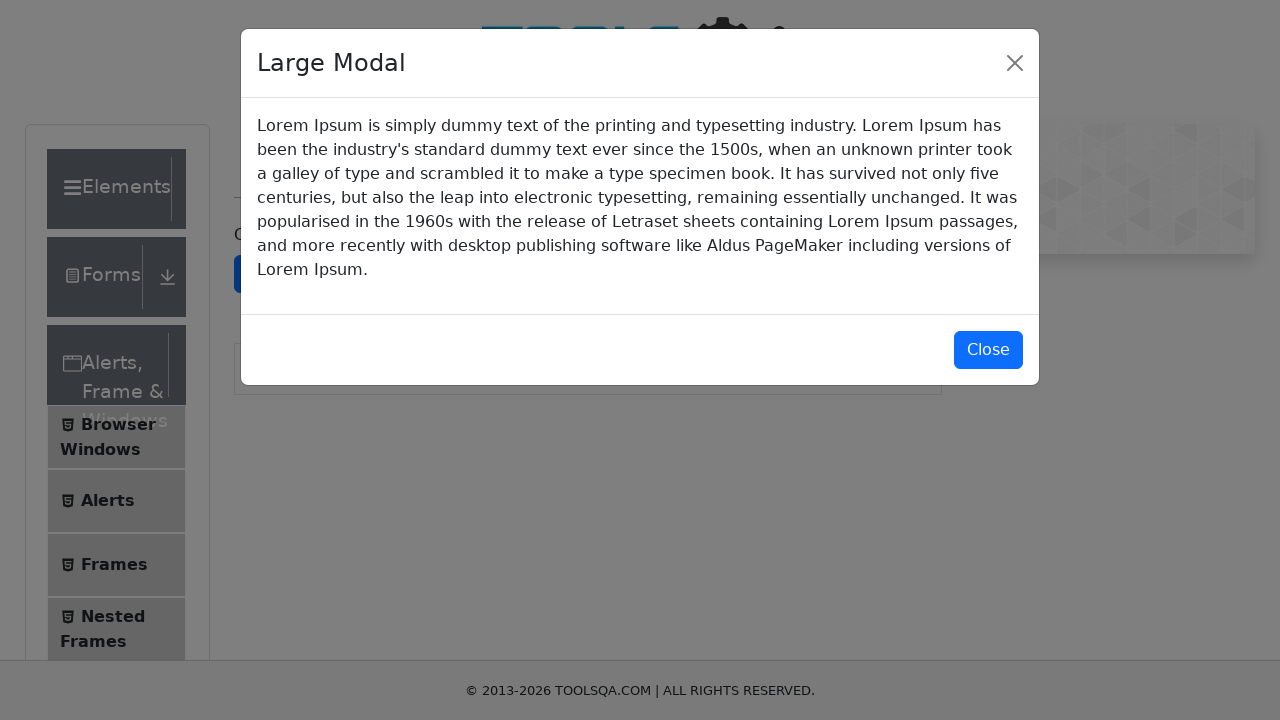

Read text content from large modal body
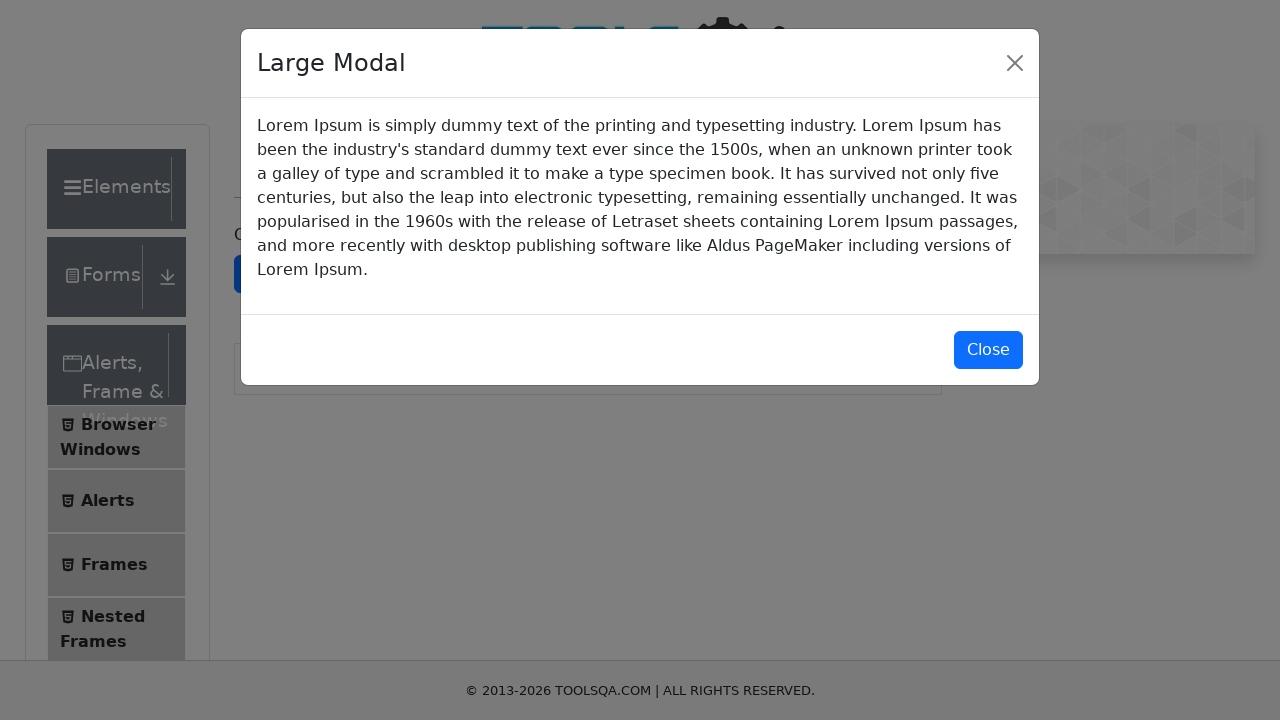

Clicked button to close large modal at (988, 350) on #closeLargeModal
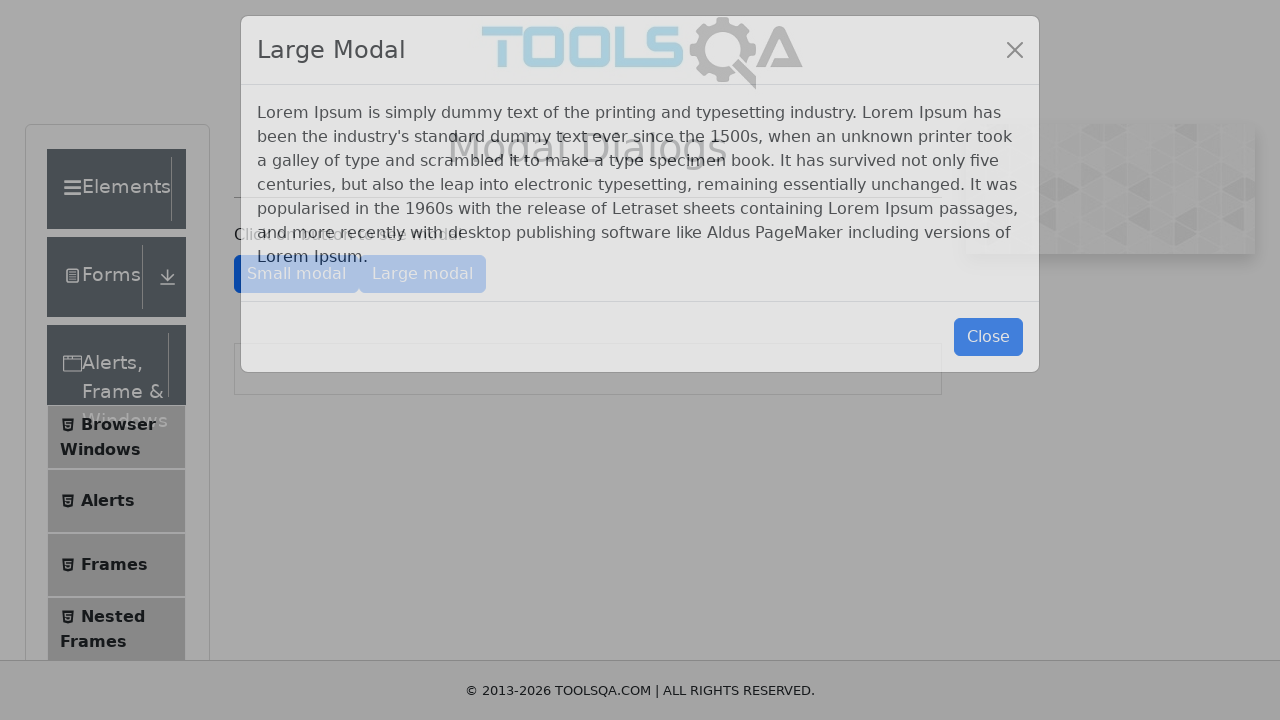

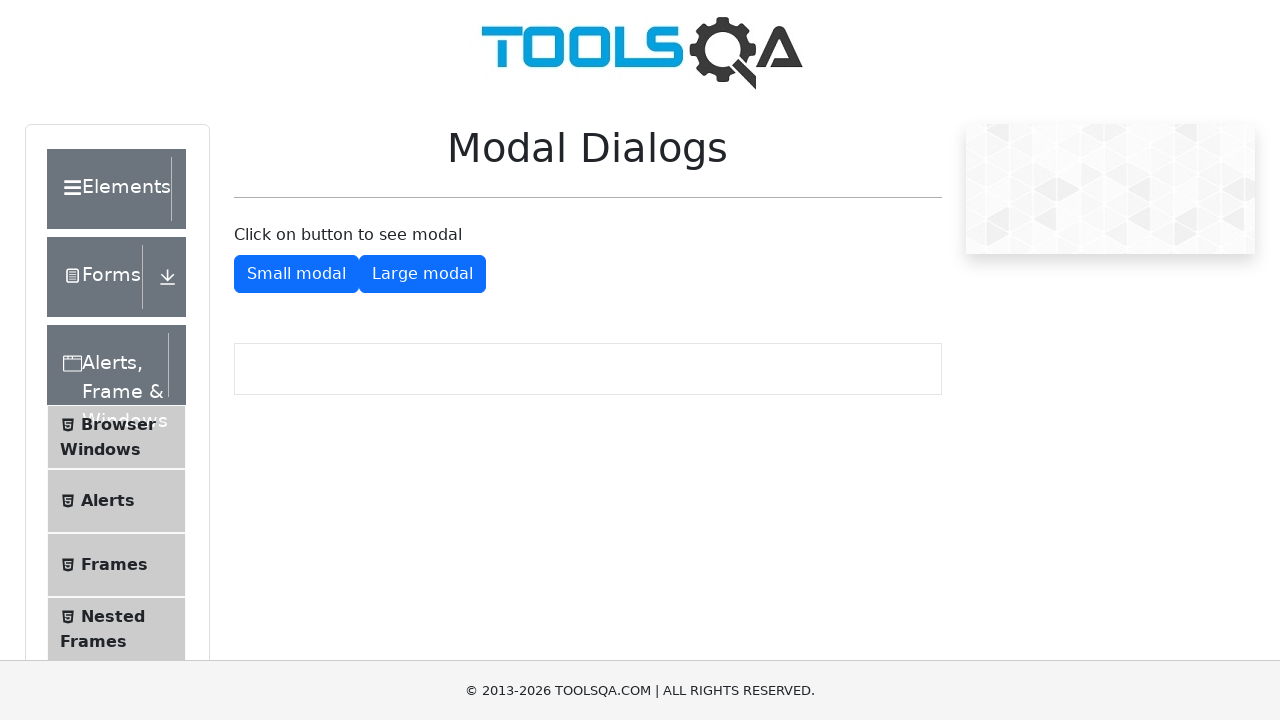